Tests a registration form by filling in personal information fields (first name, last name, email, phone, address) and submitting the form

Starting URL: https://suninjuly.github.io/registration1.html

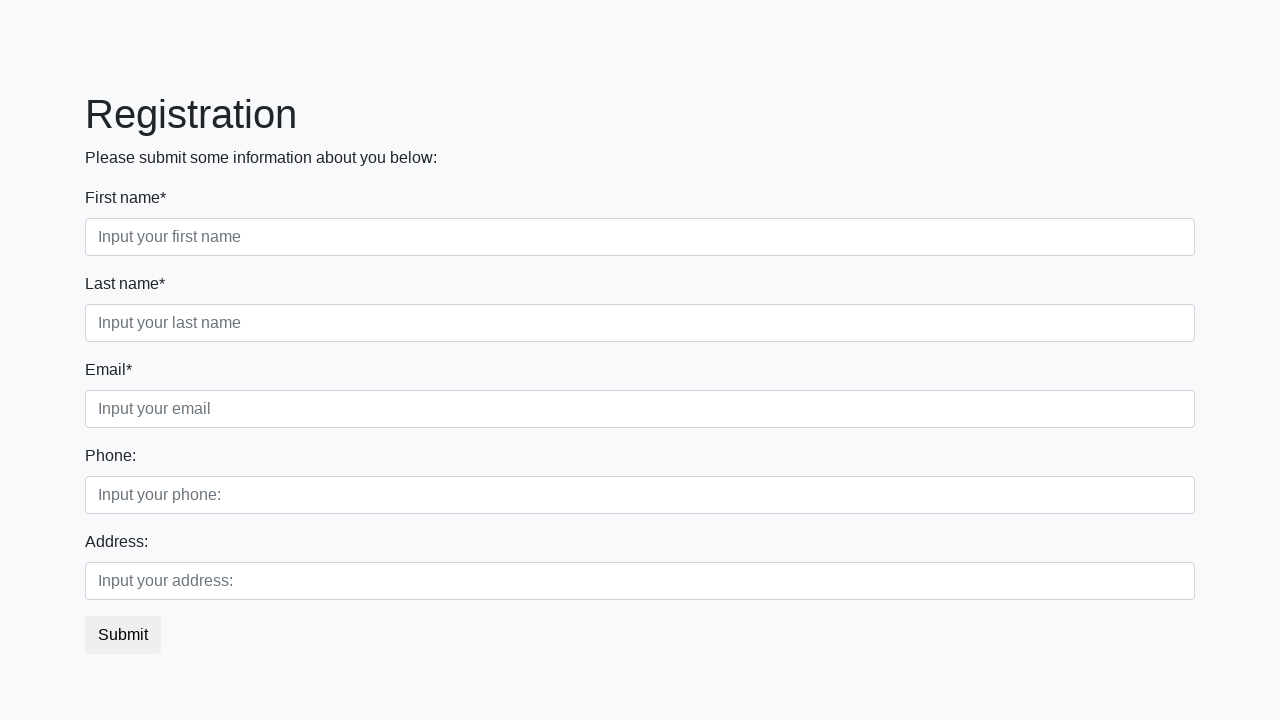

Filled first name field with 'Abrasha' on .first
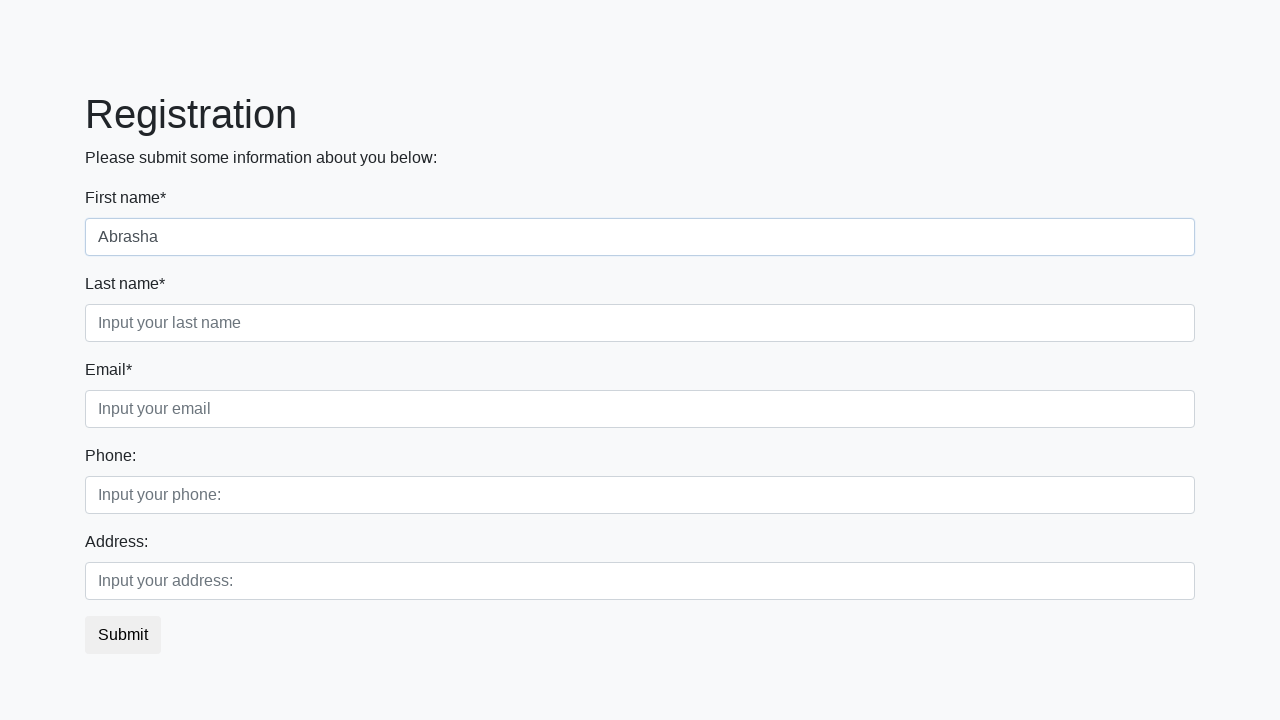

Filled last name field with 'Maizl' on .second
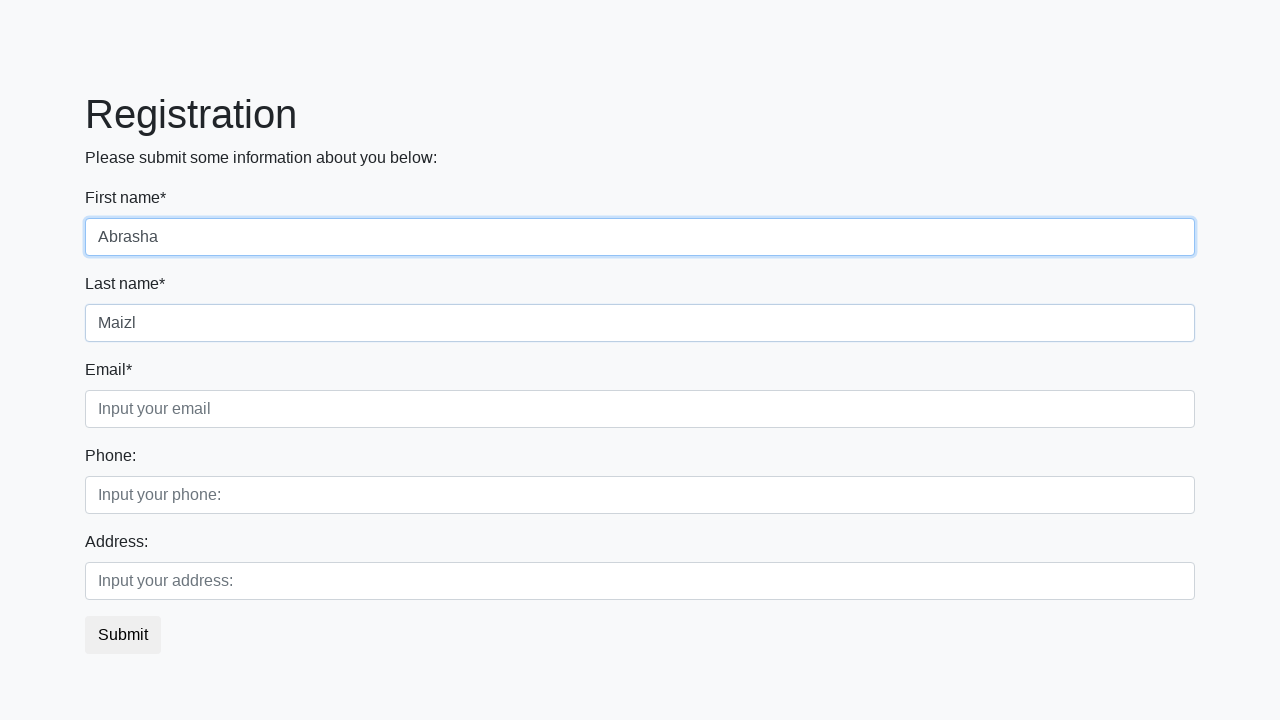

Filled email field with 'Abracadabra@gmail.com' on .third
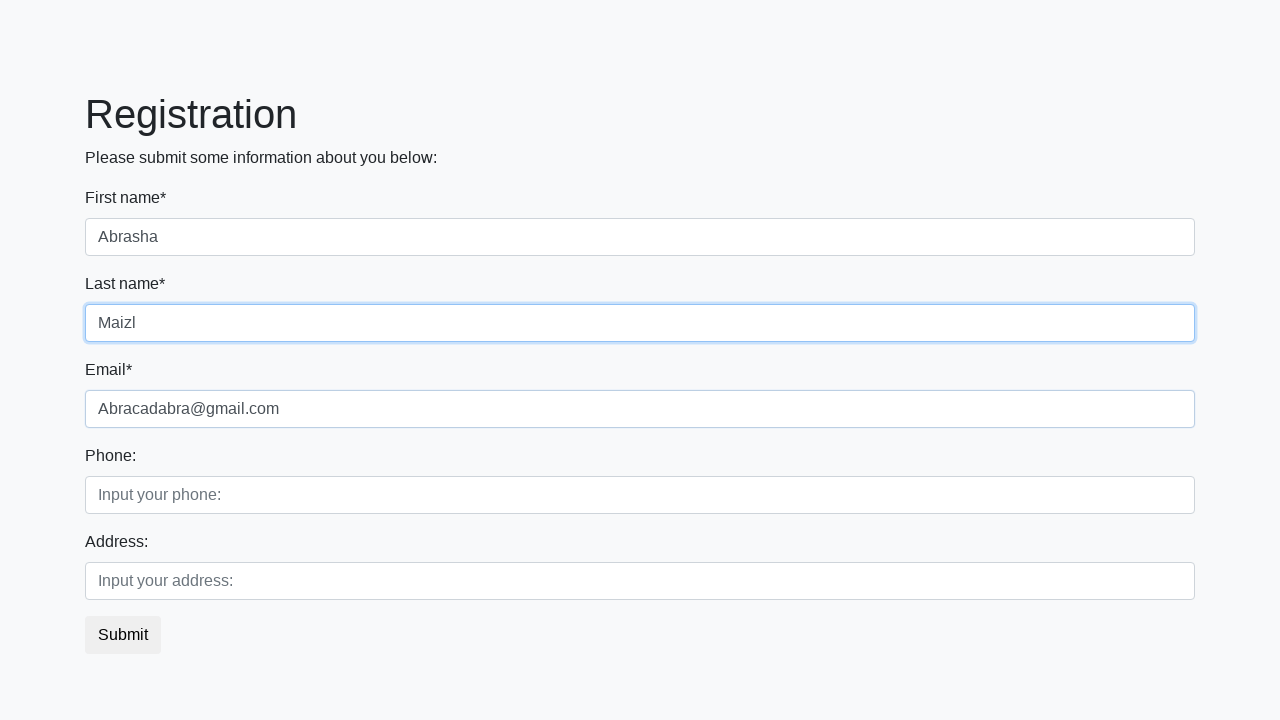

Filled phone number field with '+79998789980' on input[placeholder="Input your phone:"]
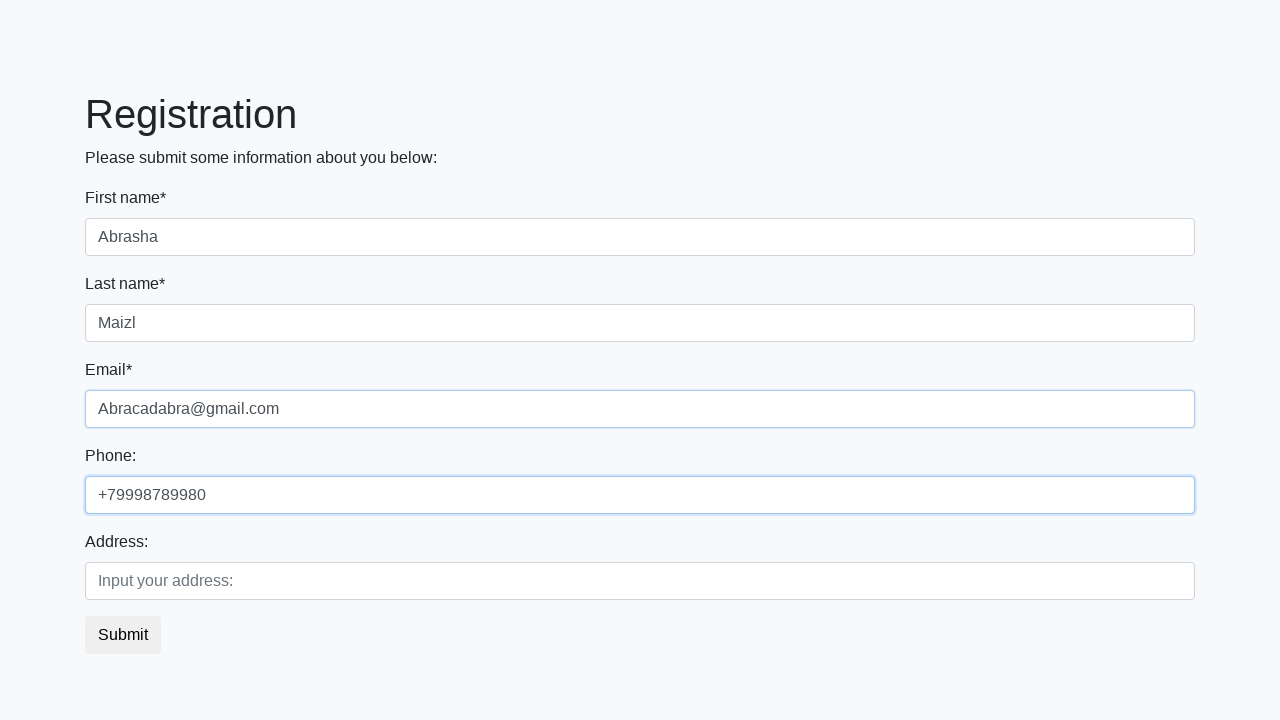

Filled address field with 'parapaparam 12' on input[placeholder="Input your address:"]
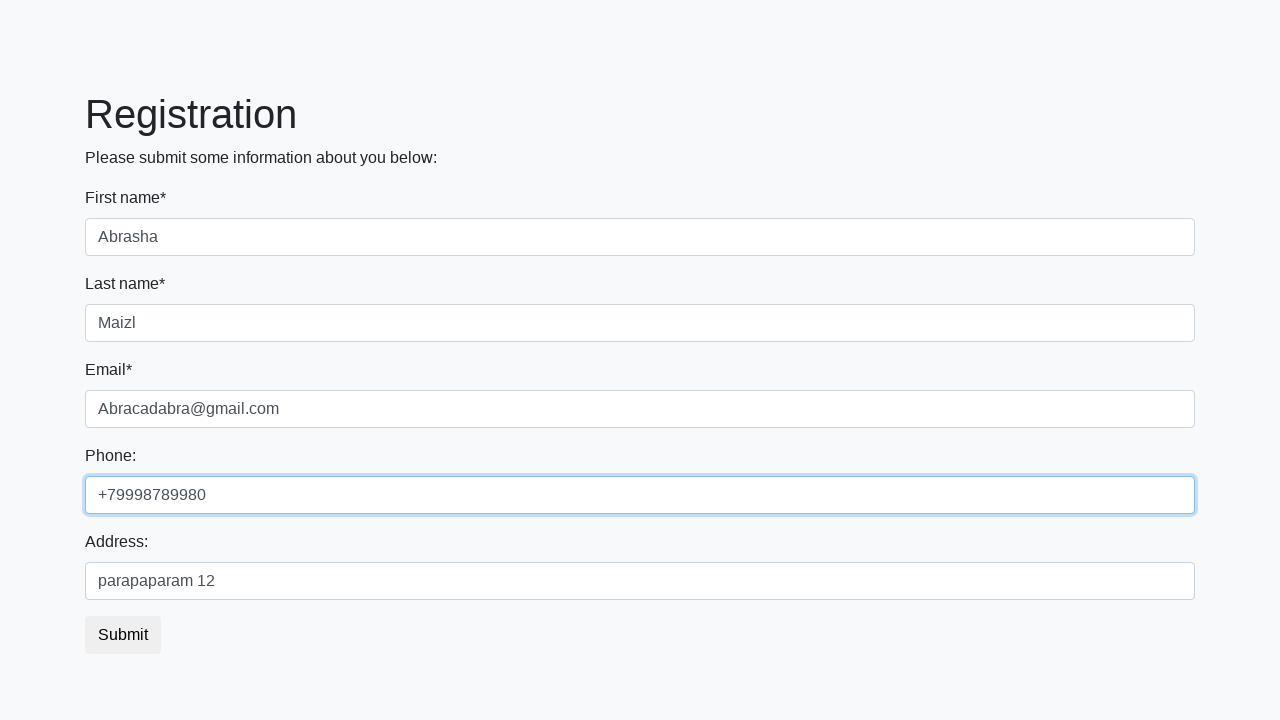

Clicked submit button to register at (123, 635) on .btn
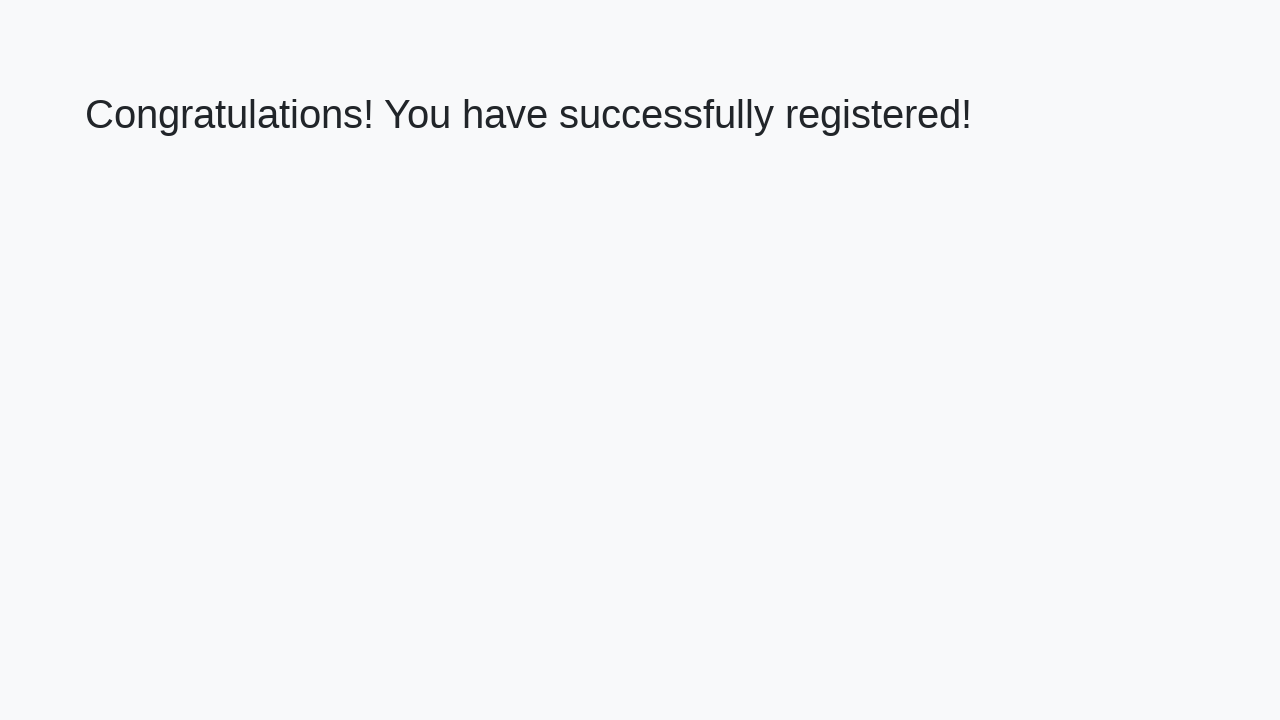

Success message appeared
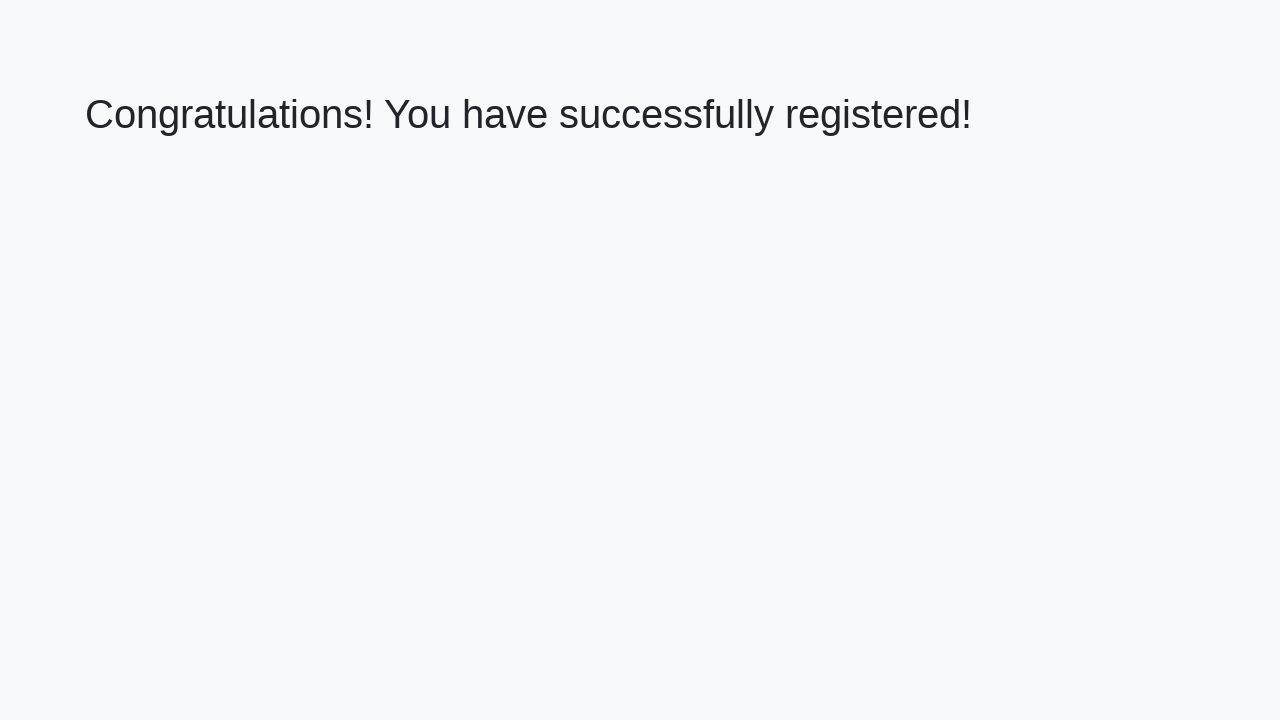

Retrieved success message text
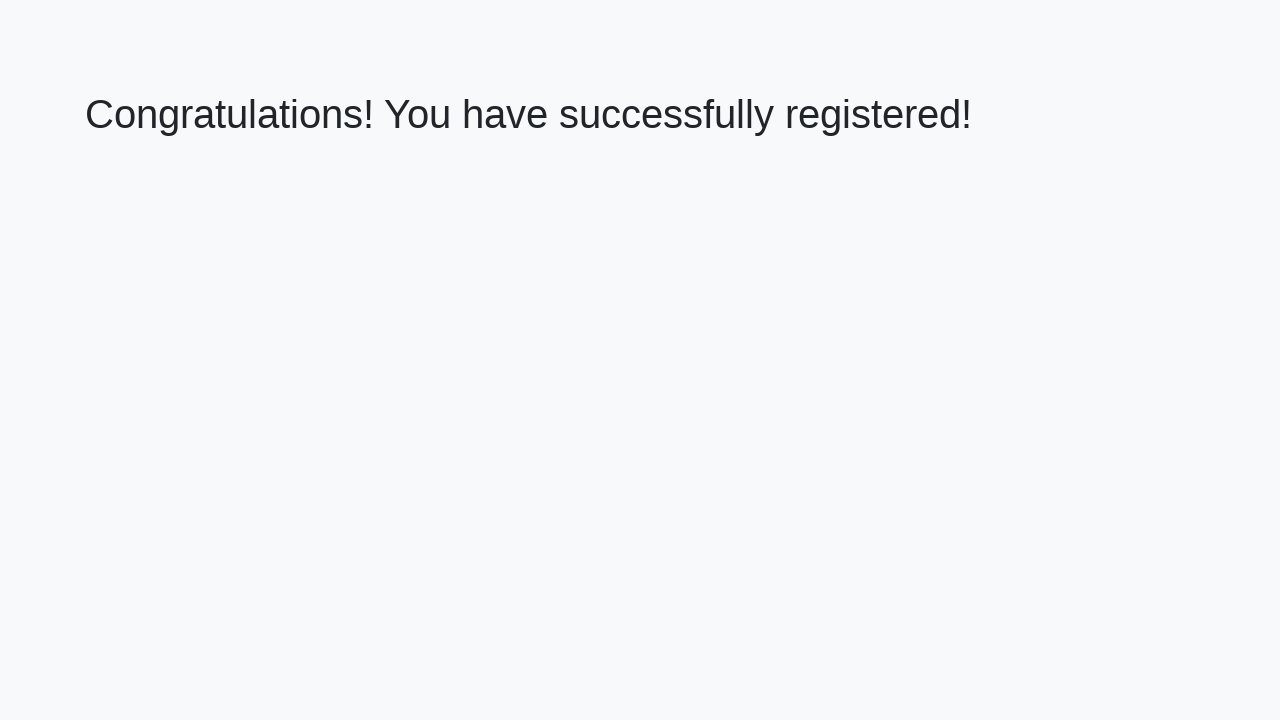

Verified success message matches expected text
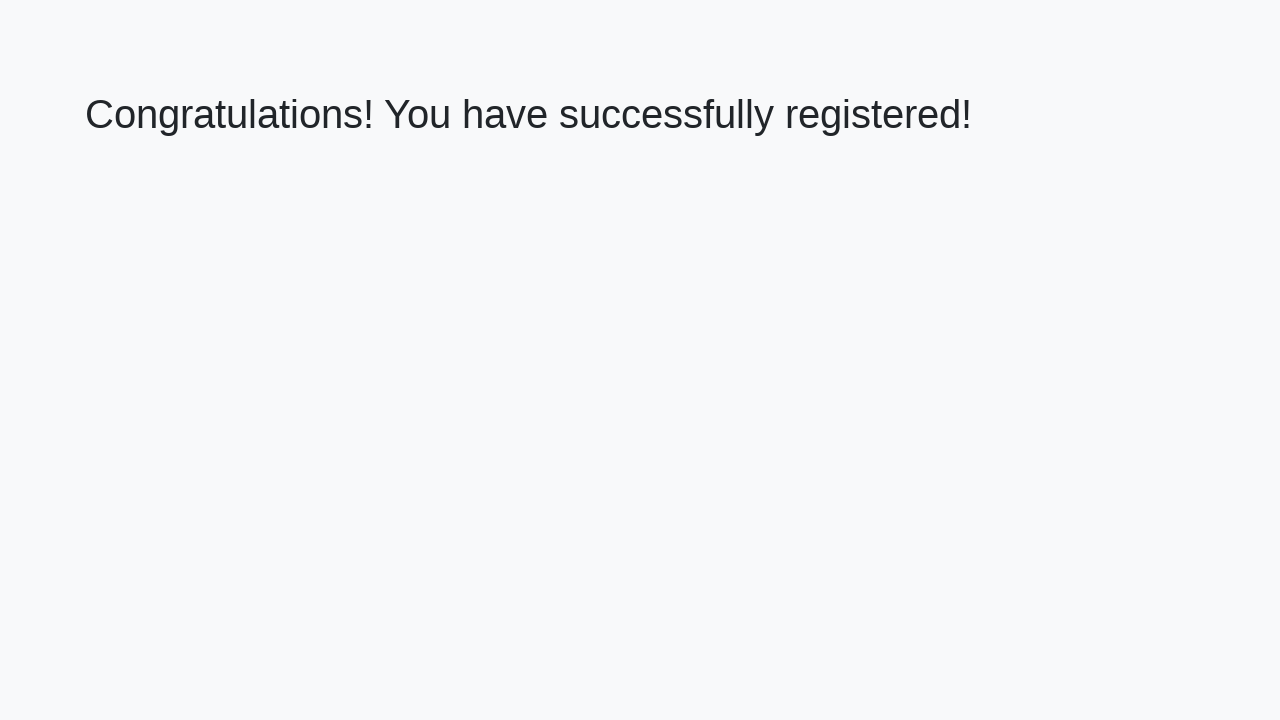

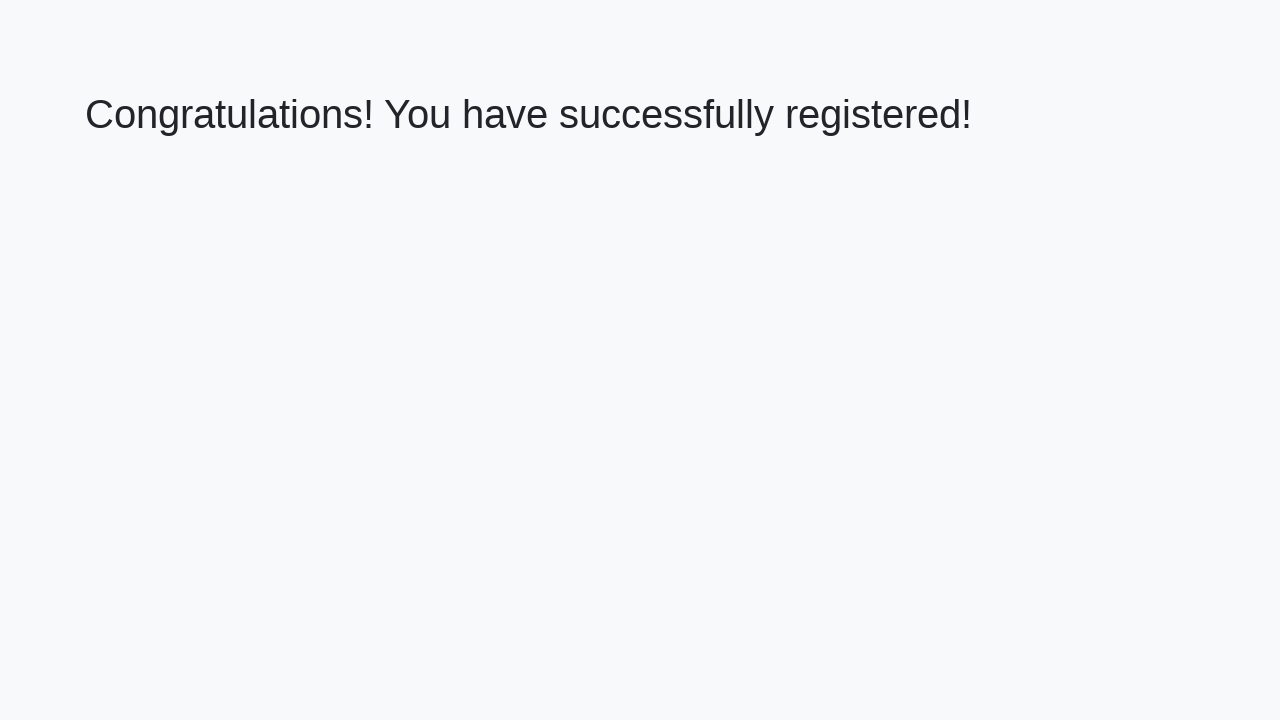